Injects test data into localStorage and verifies that registered people are displayed in the list after page refresh

Starting URL: https://tc-1-final-parte1.vercel.app/tabelaCadastro.html

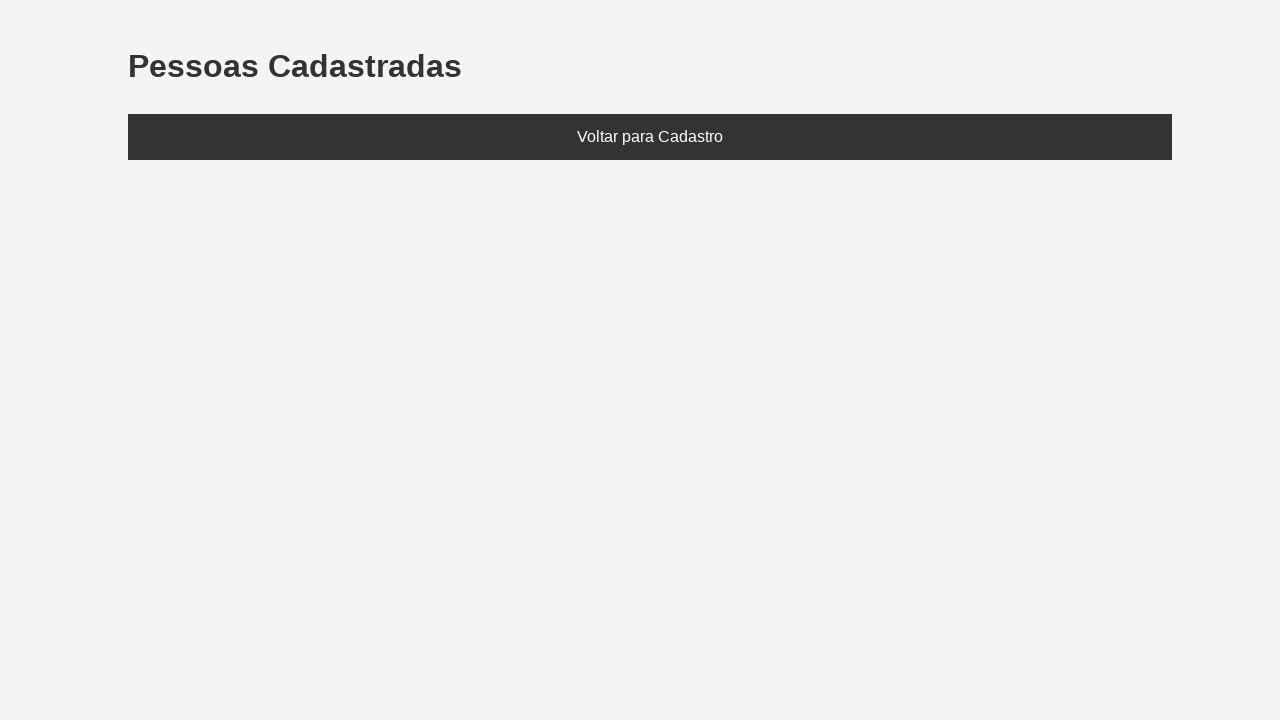

Injected test data into localStorage with two people: João (25) and Maria (30)
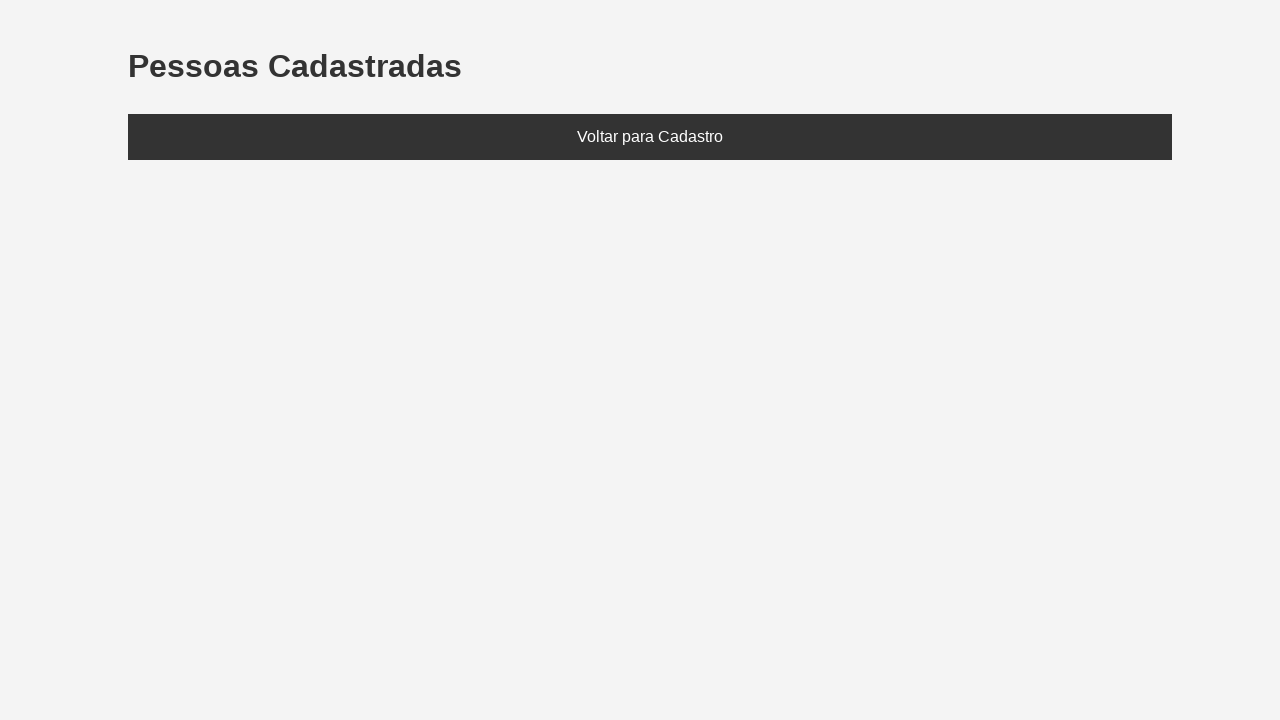

Reloaded the page to load injected data from localStorage
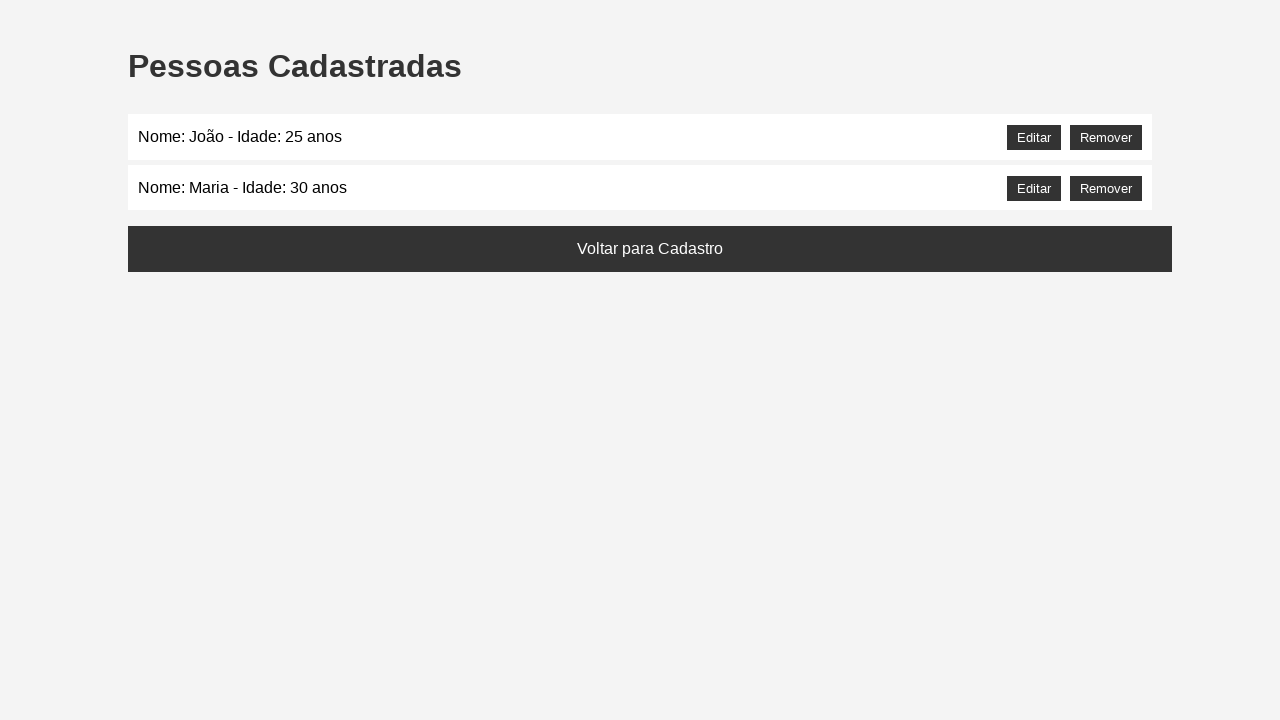

Located the people list element (#listaPessoas)
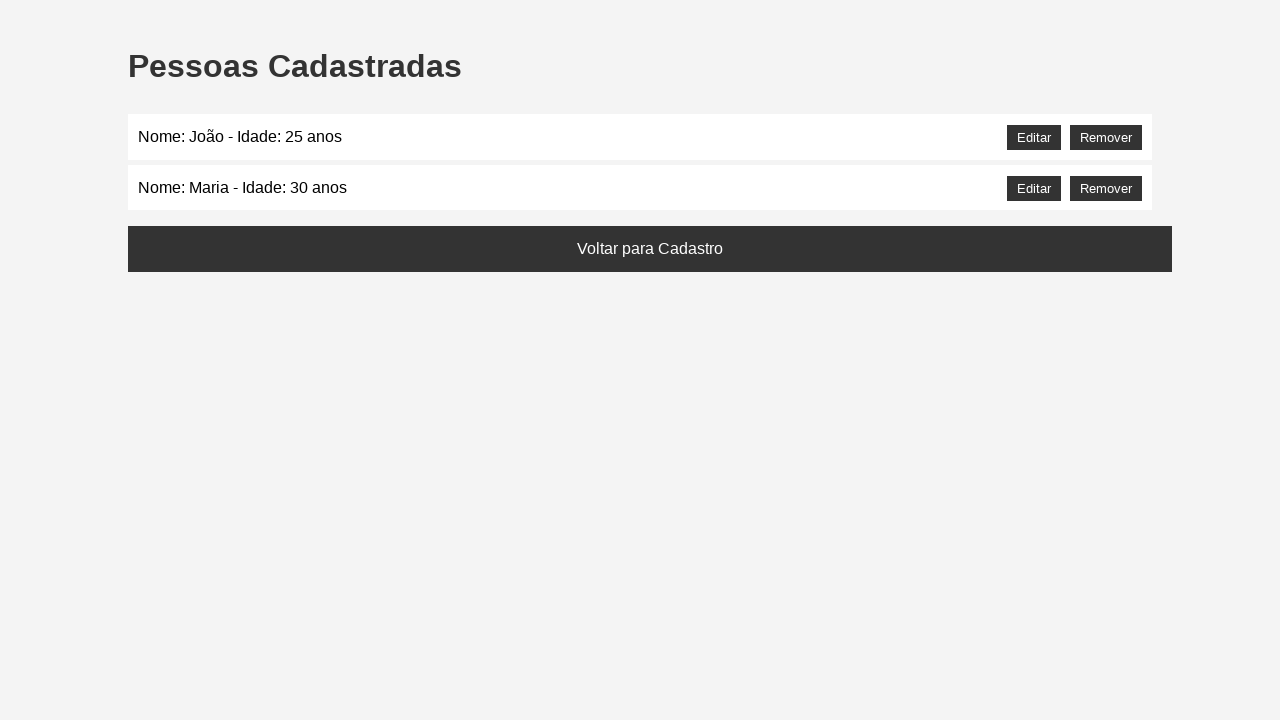

Retrieved text content from the people list
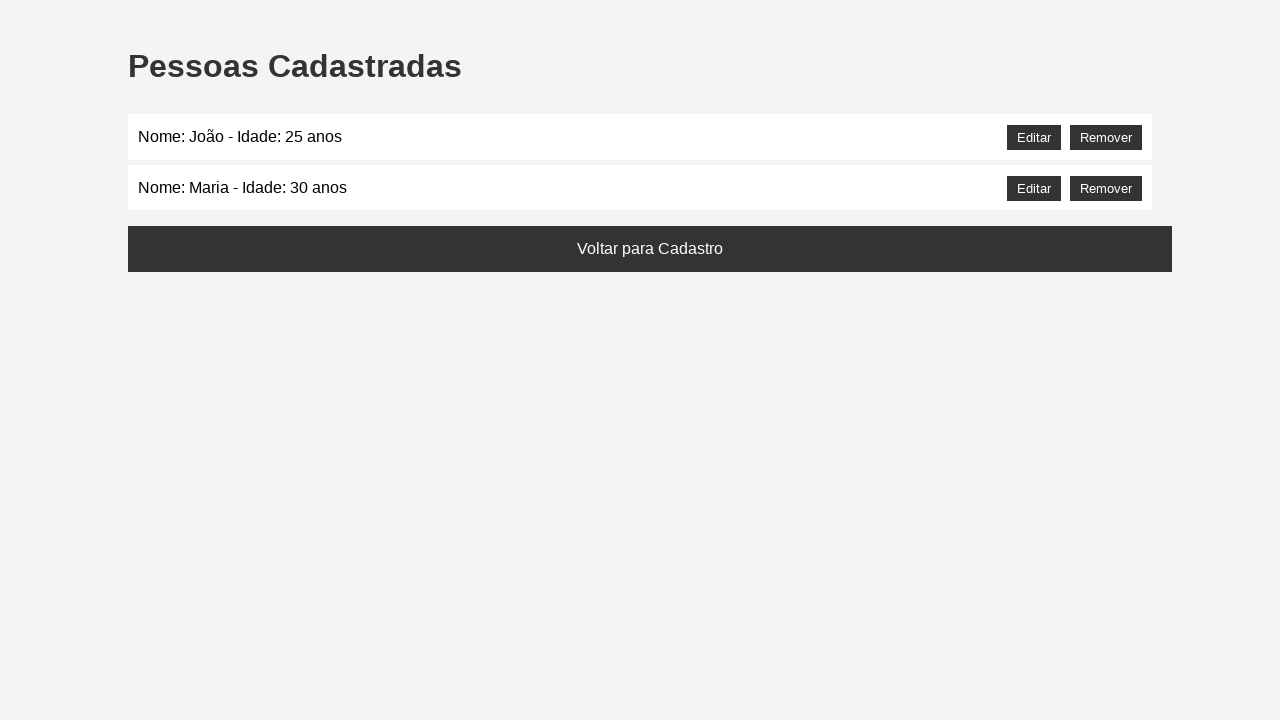

Verified that 'João' is displayed in the list
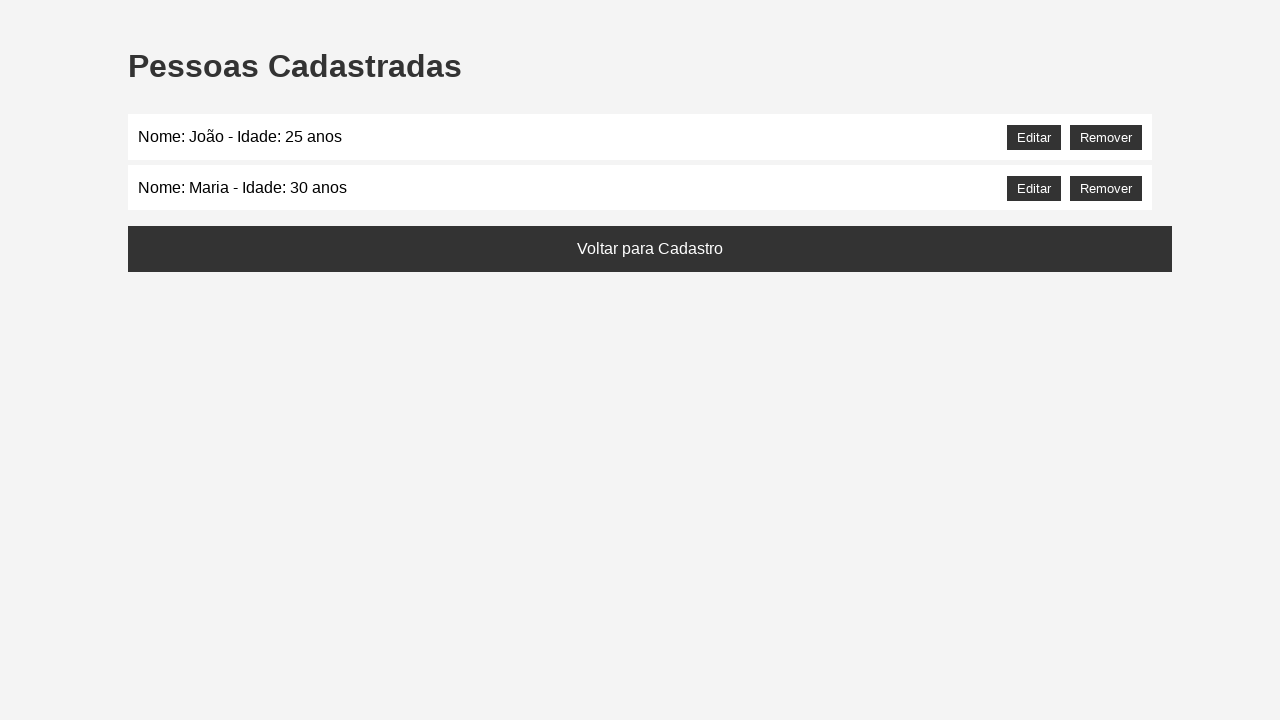

Verified that 'Maria' is displayed in the list
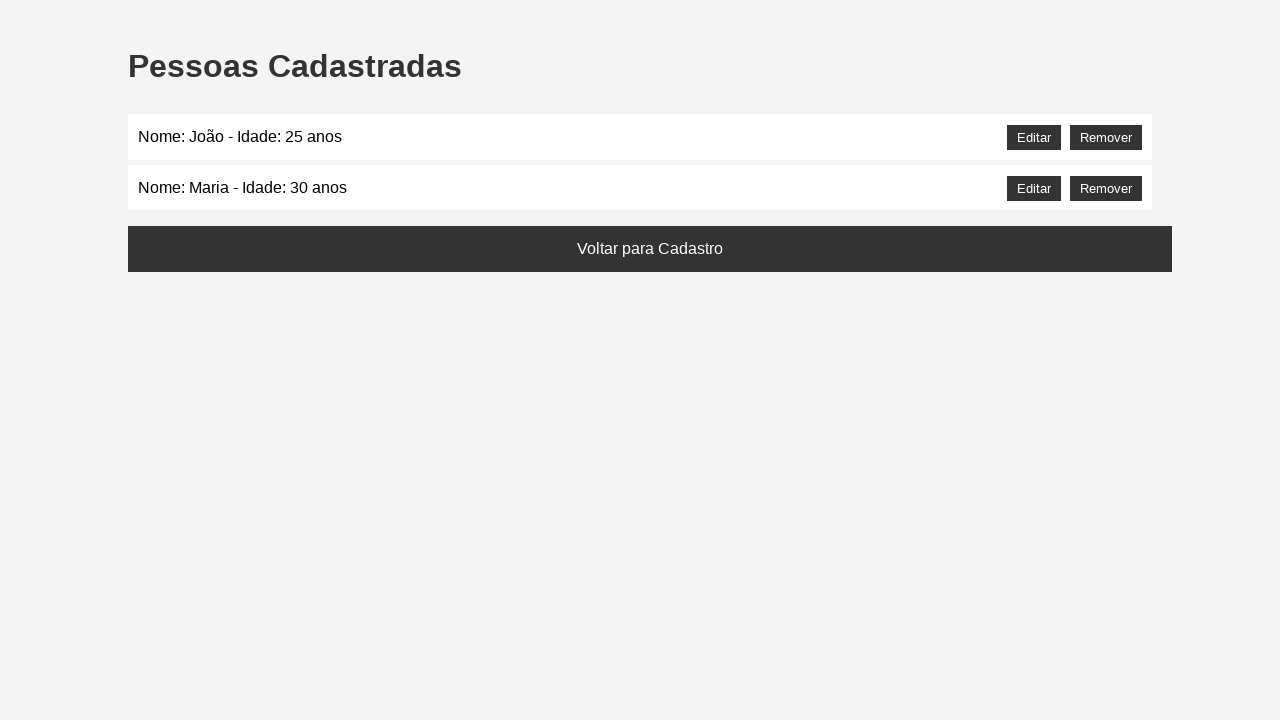

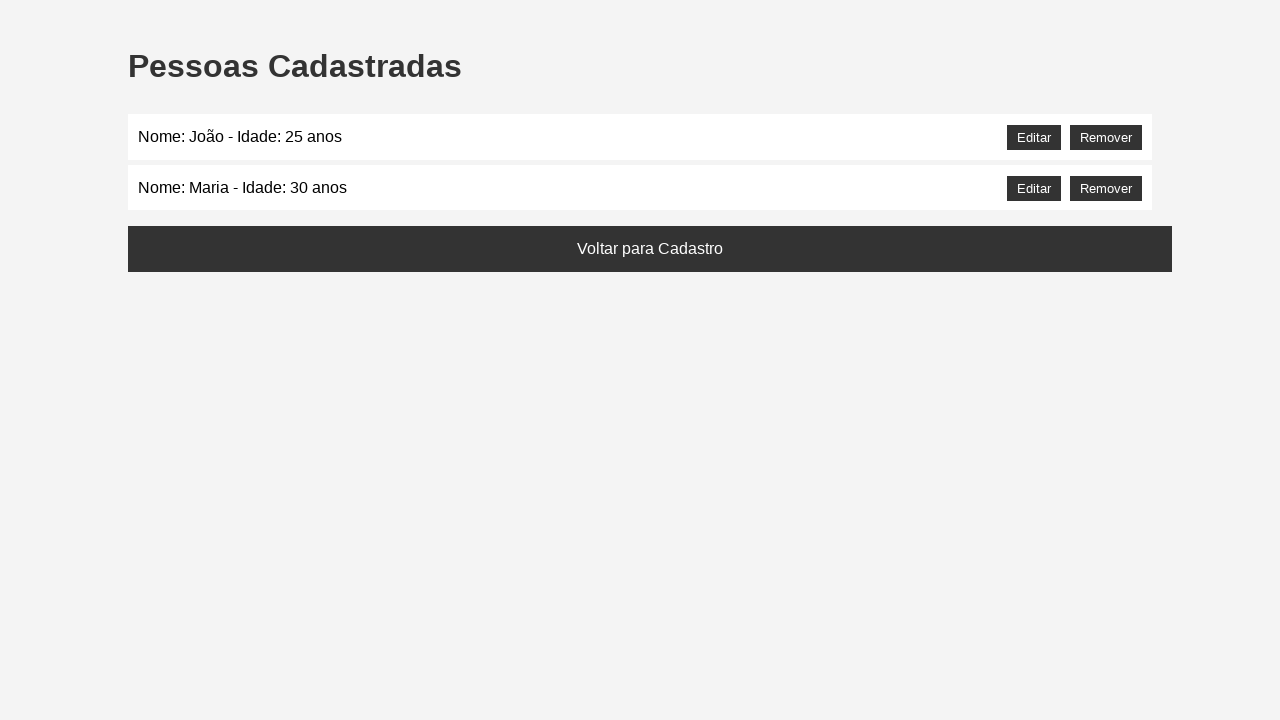